Tests form validation on OrangeHRM login page by submitting with only username filled and verifying error states

Starting URL: https://opensource-demo.orangehrmlive.com/web/index.php/auth/login

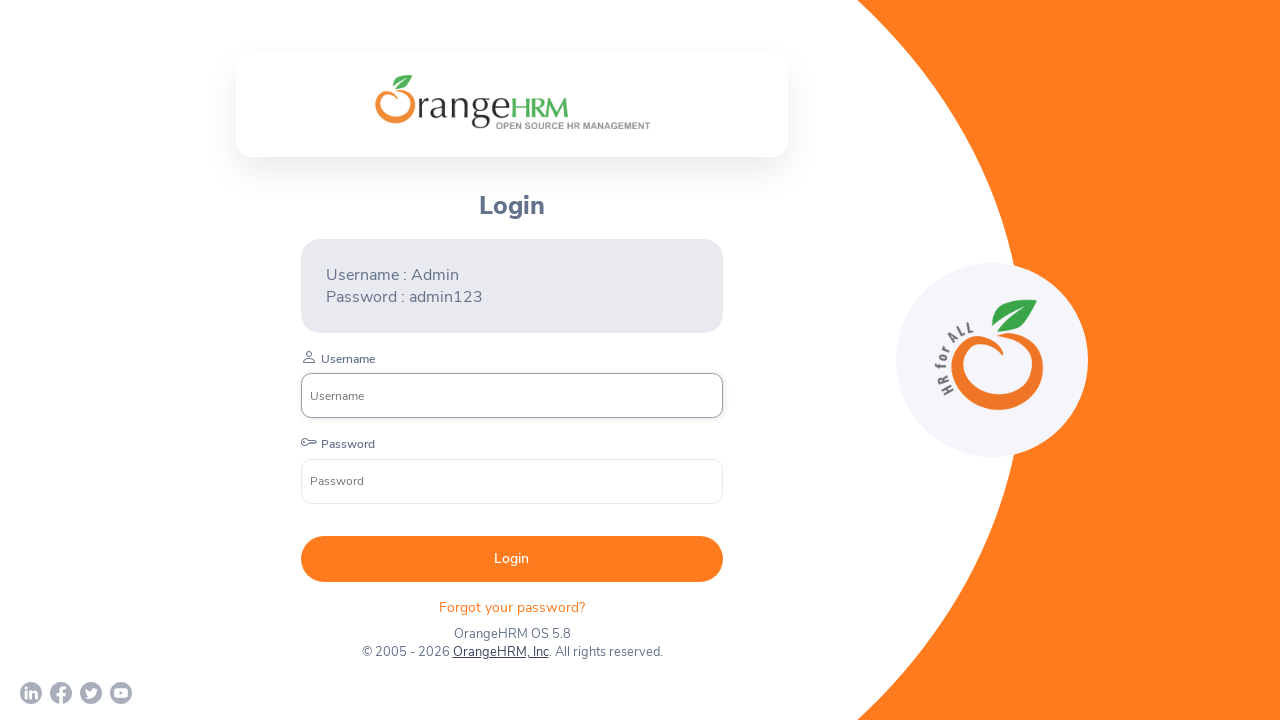

Filled username field with 'Admin' on input[name='username']
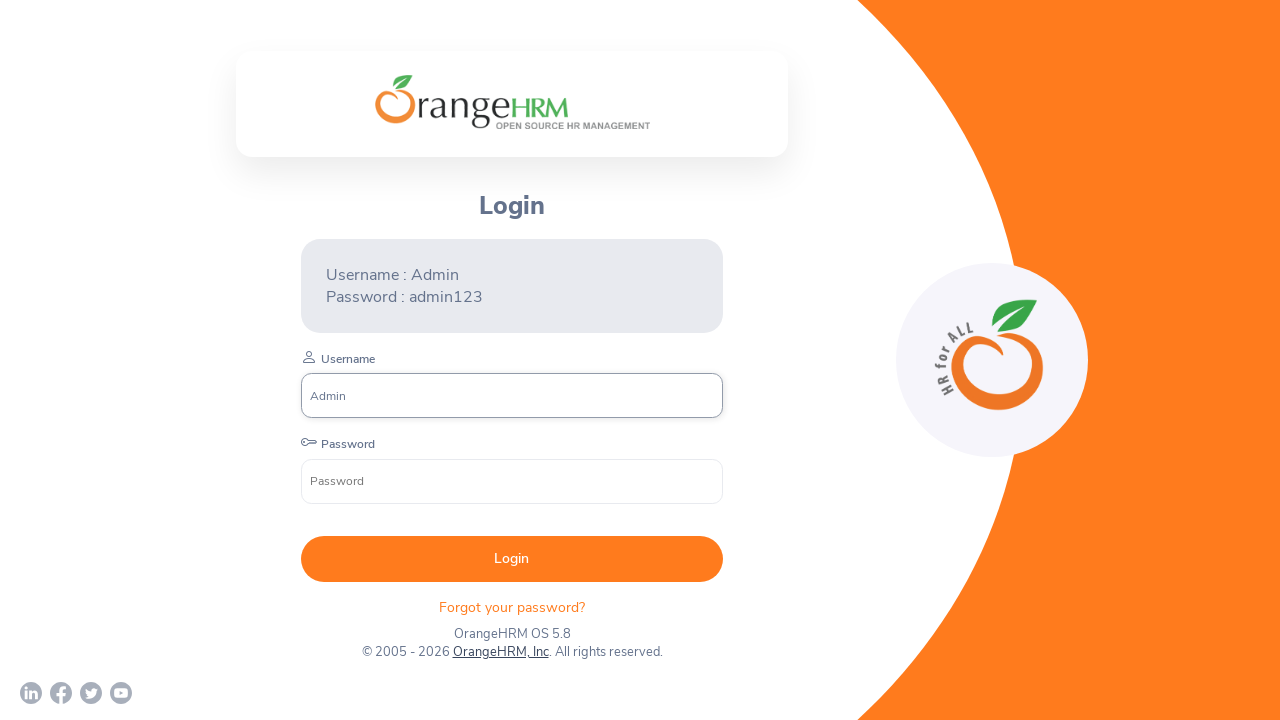

Clicked submit button without filling password field at (512, 559) on button[type='submit']
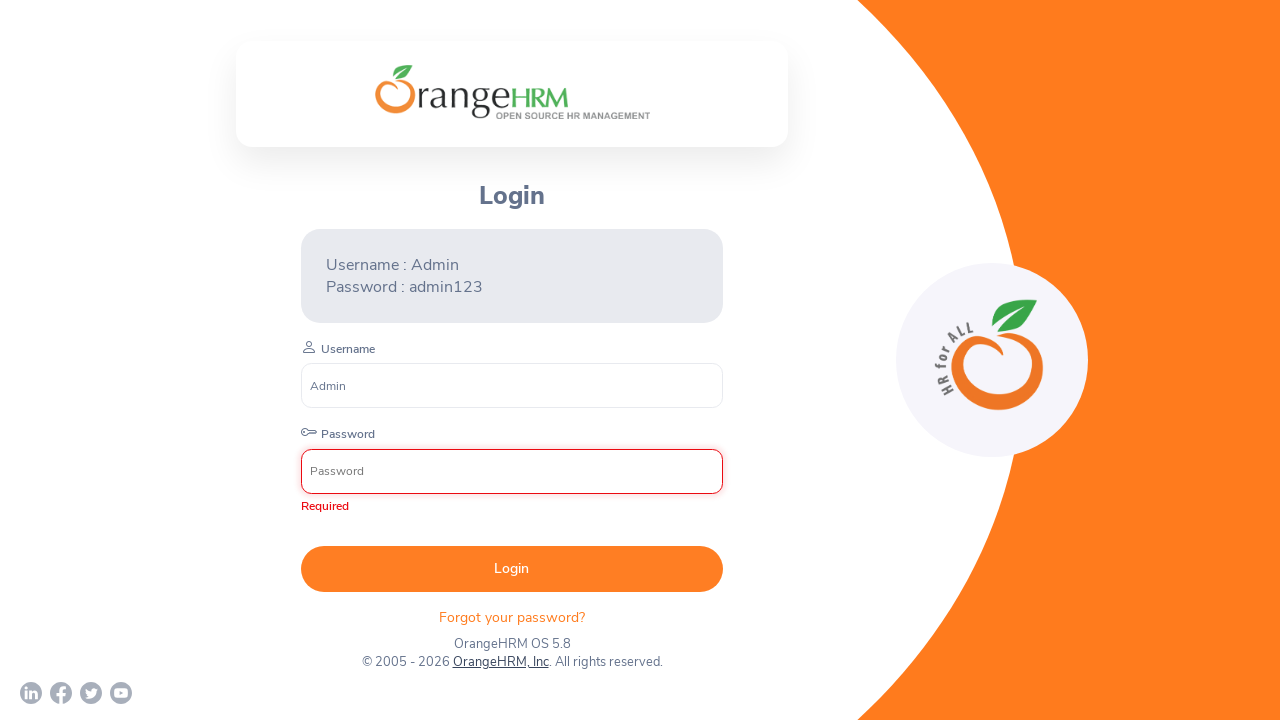

Validation error message appeared on password field
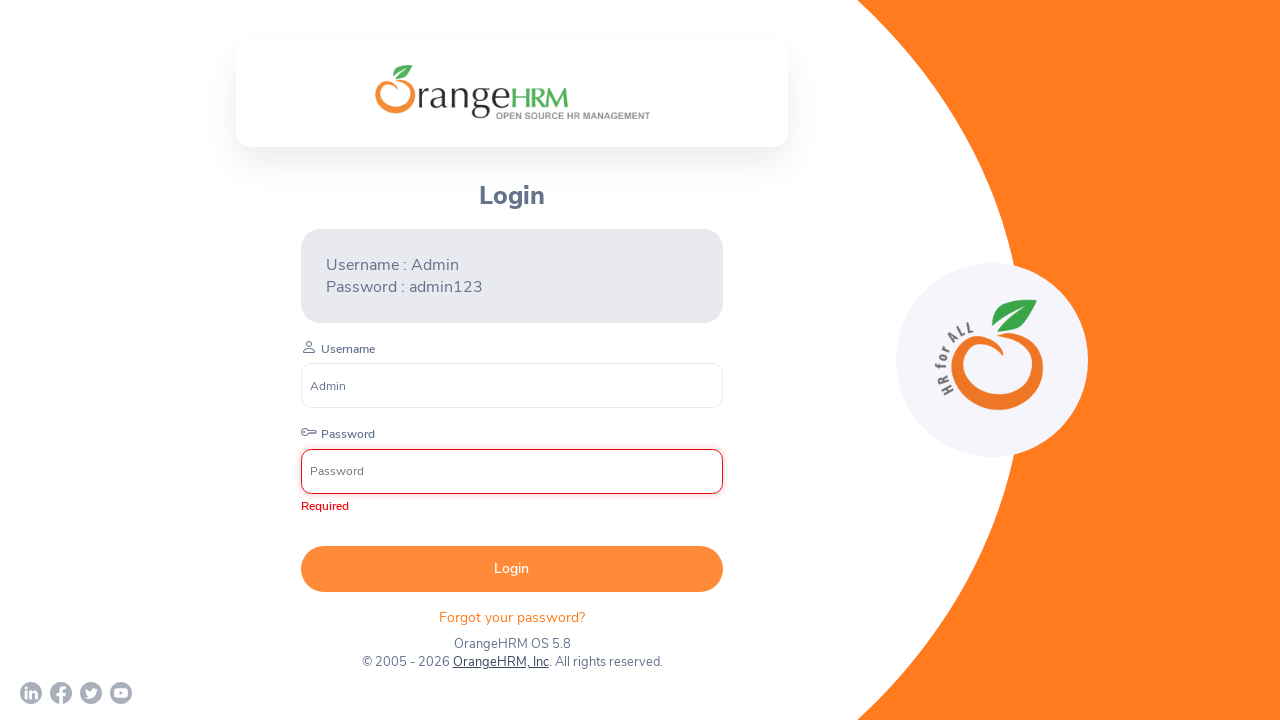

Verified error message is visible - form validation working as expected
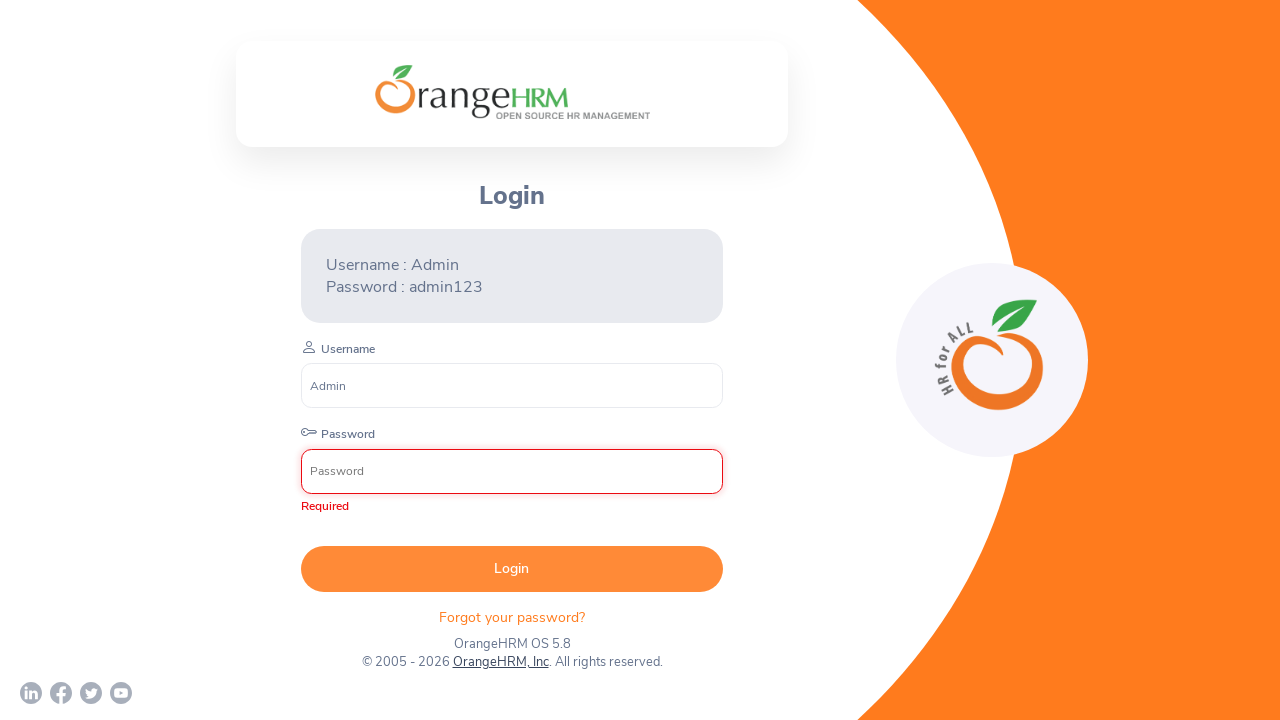

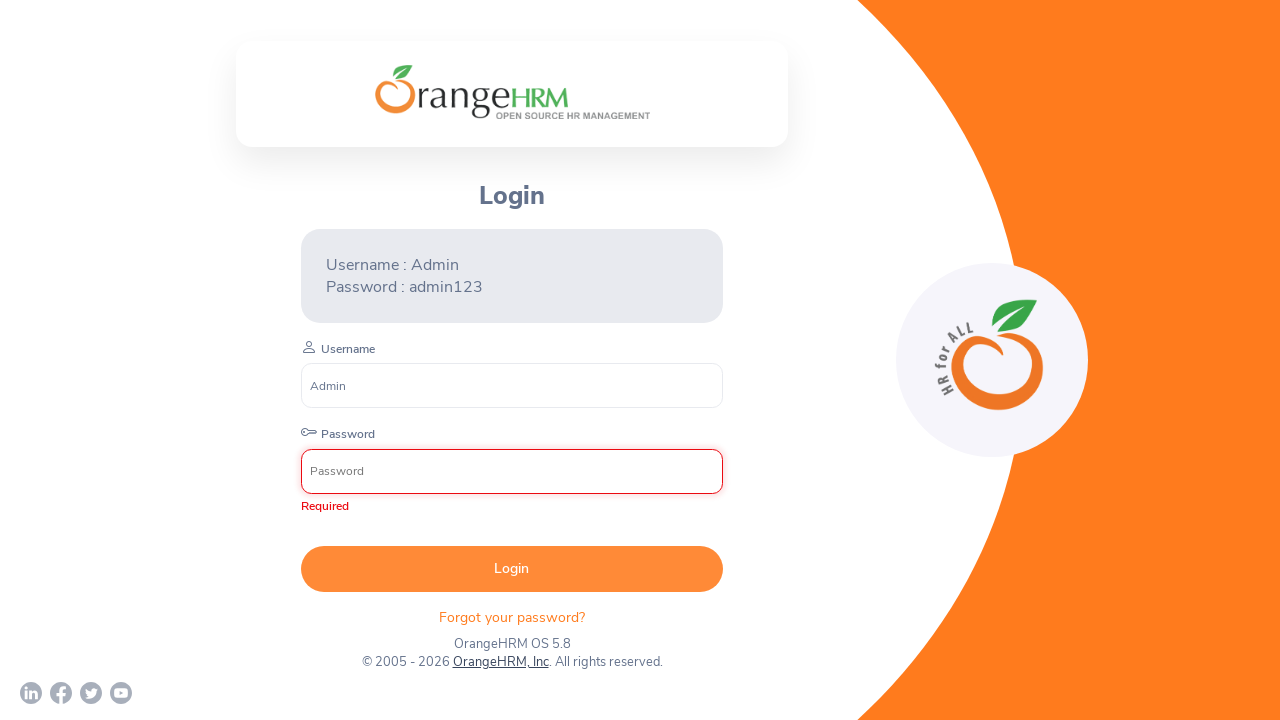